Tests the Python.org website search functionality by entering "pycon" in the search box and verifying that search results are returned.

Starting URL: https://www.python.org

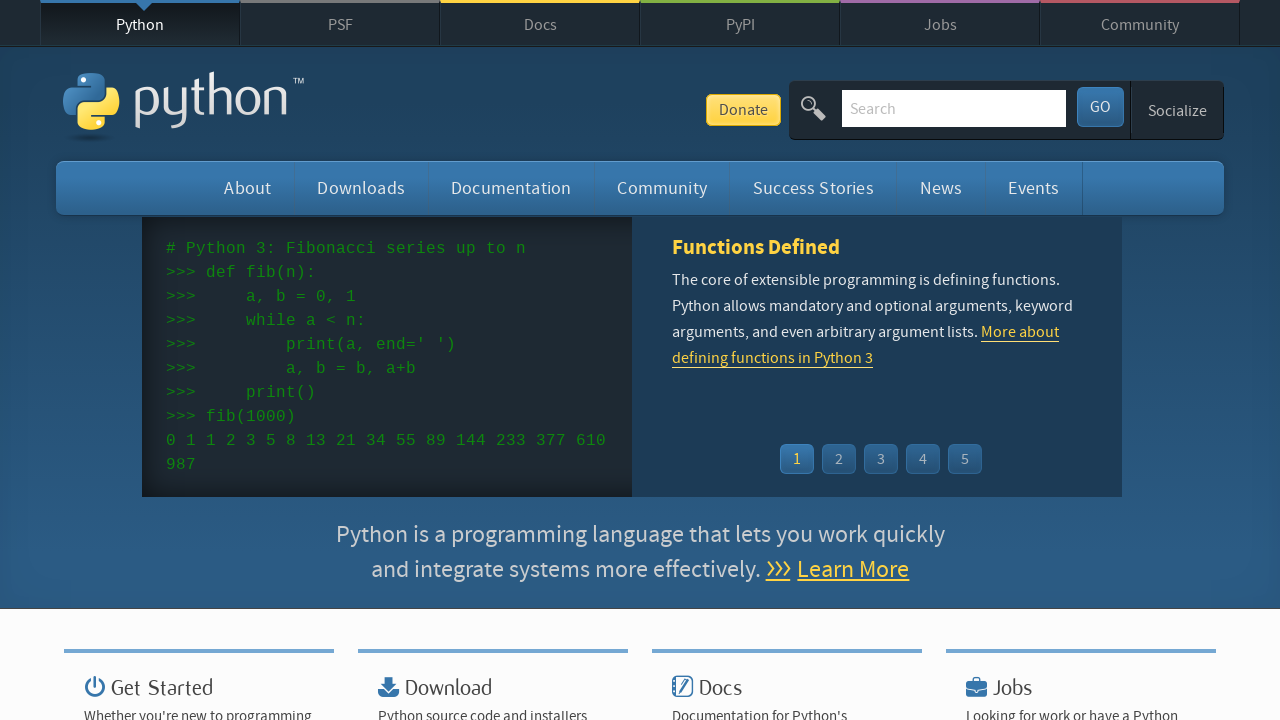

Verified 'Python' is in the page title
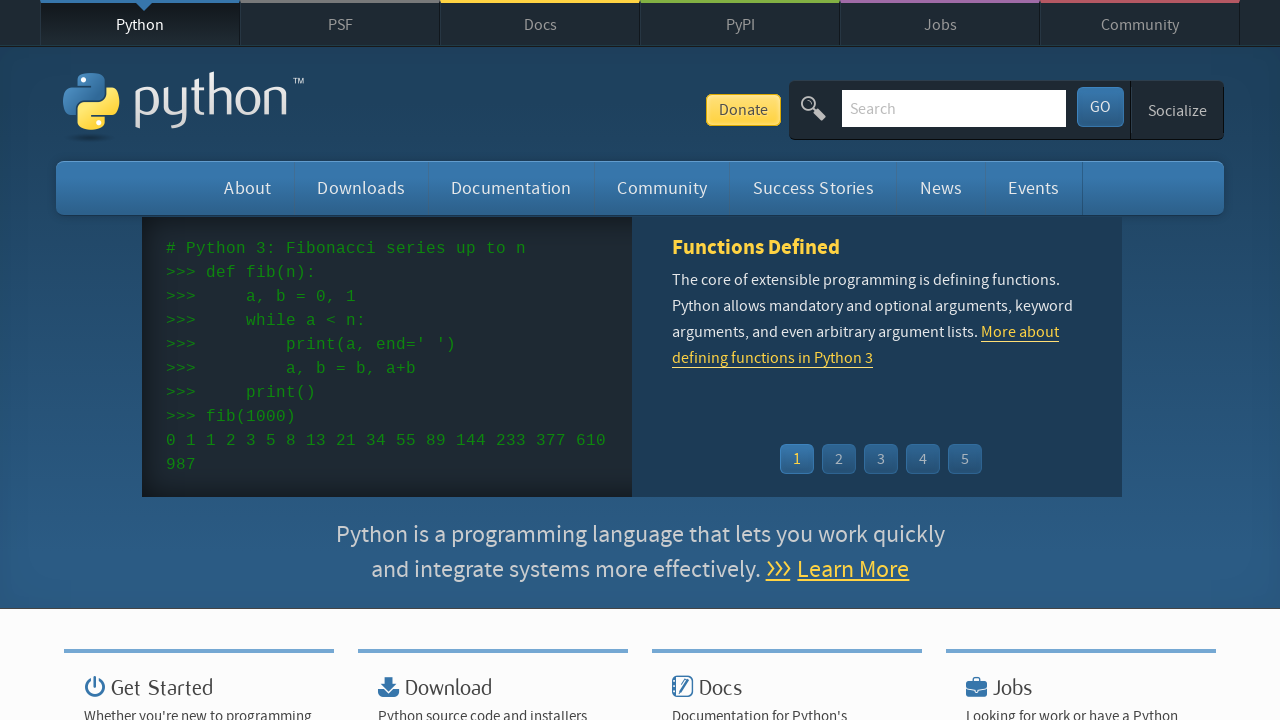

Located the search input field
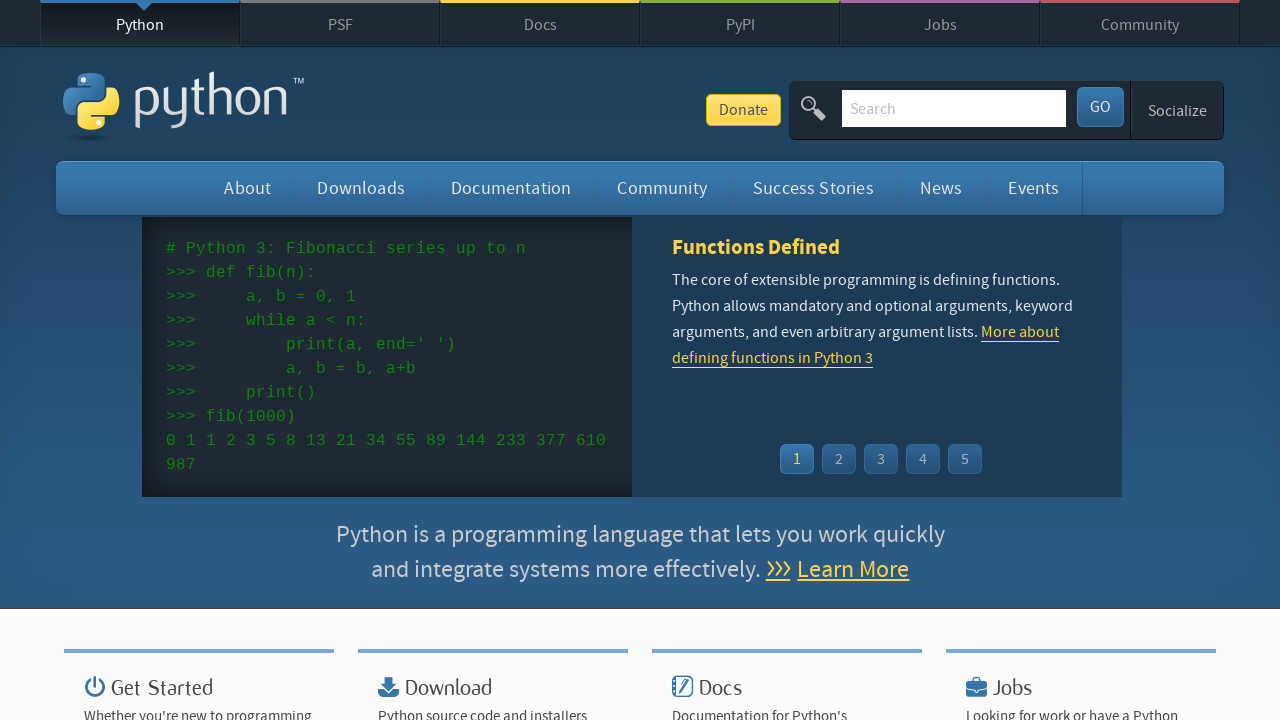

Cleared the search input field on input[name='q']
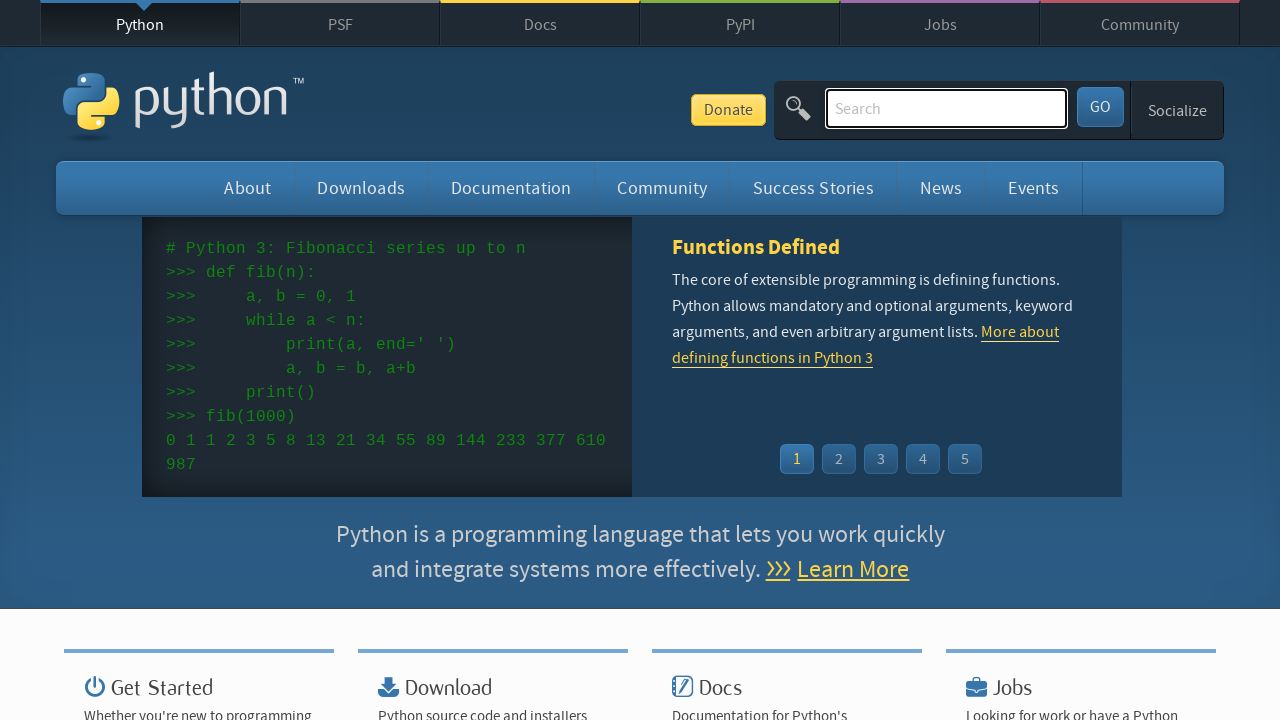

Entered 'pycon' in the search field on input[name='q']
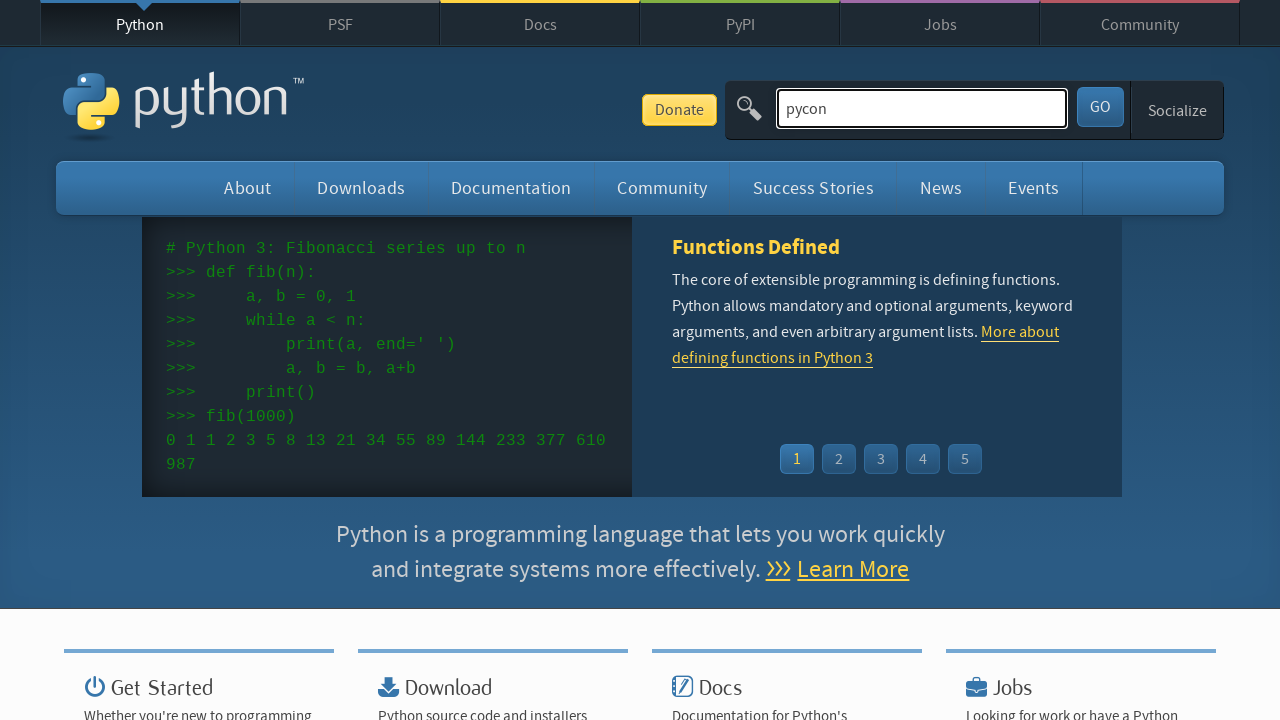

Pressed Enter to submit the search on input[name='q']
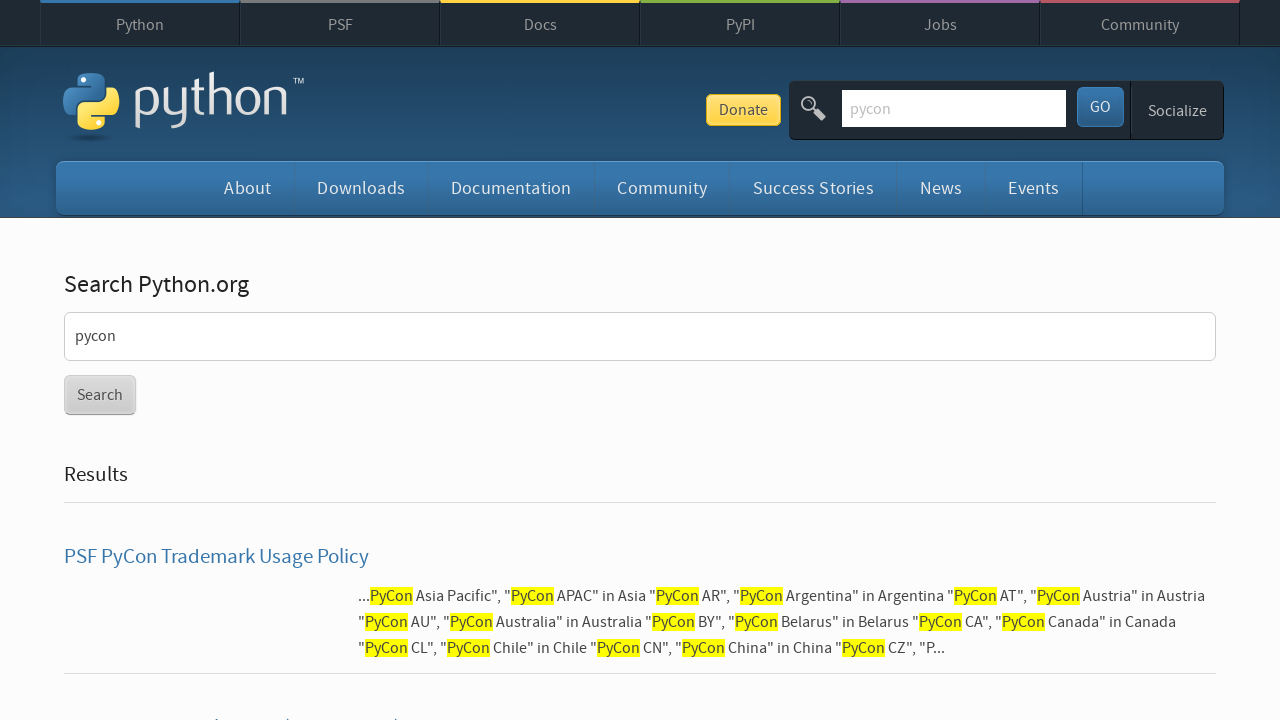

Waited for network idle state - page has finished loading
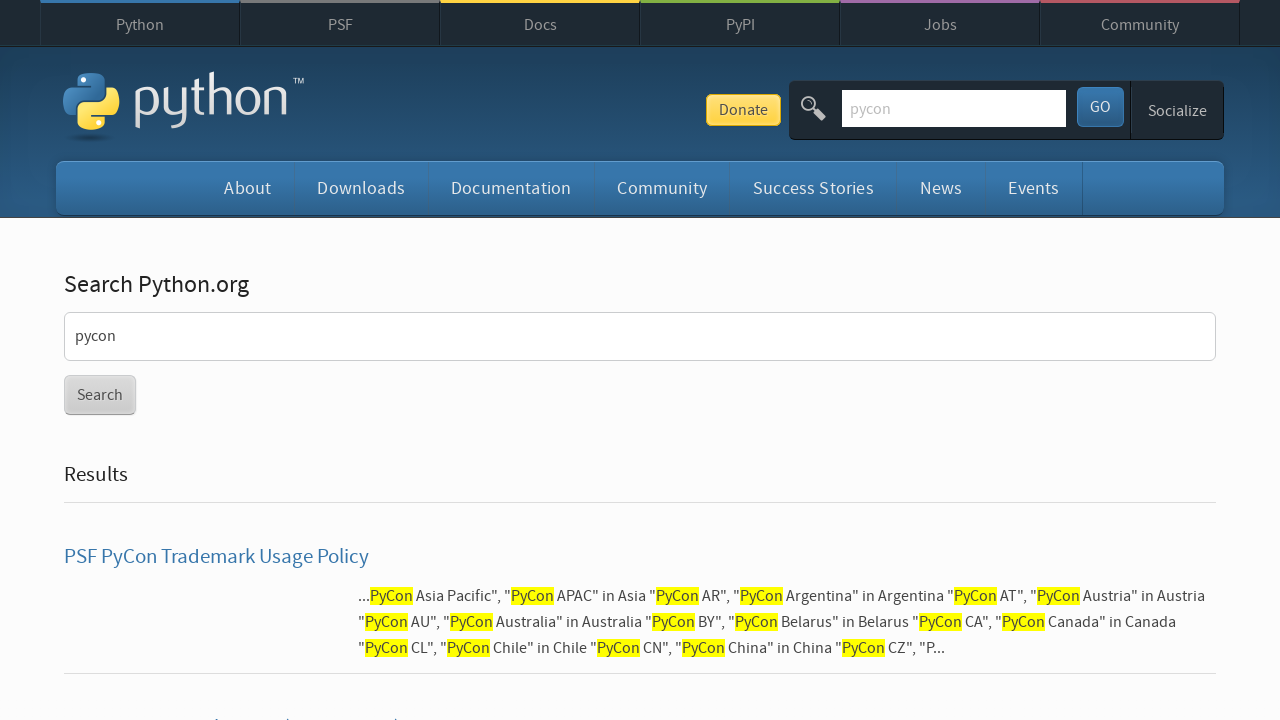

Verified that search results were found (no 'No results found' message)
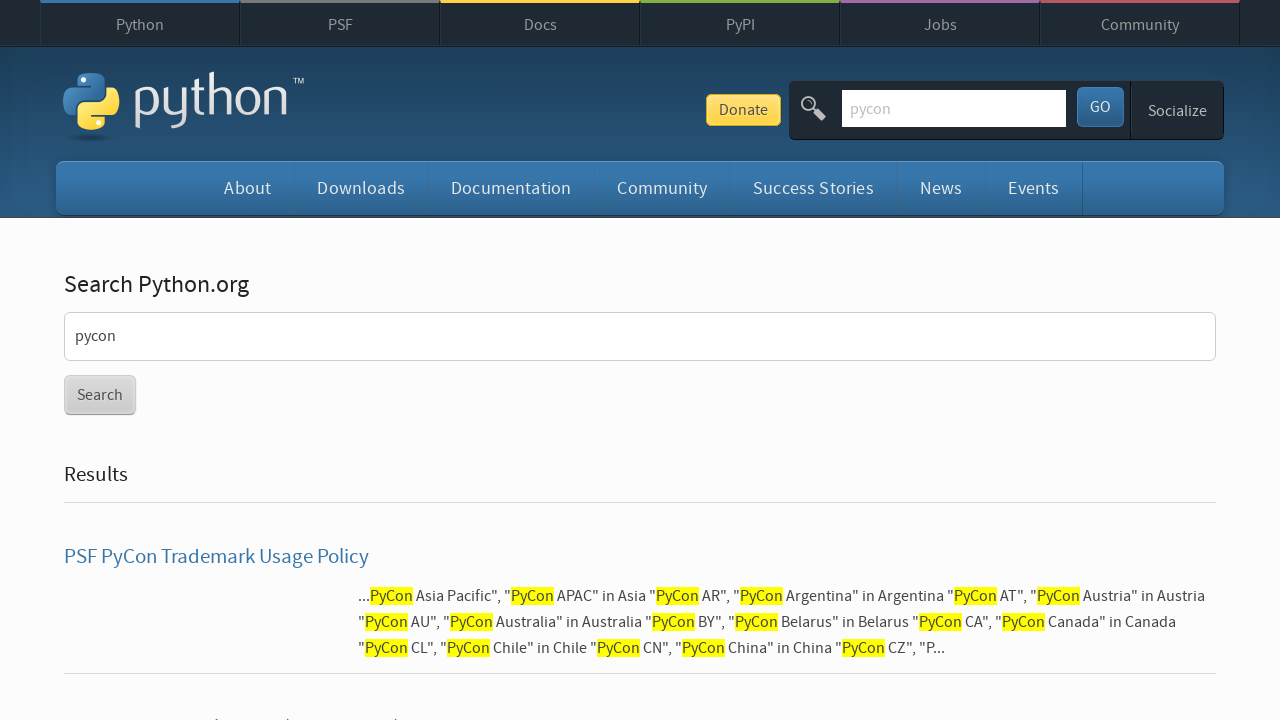

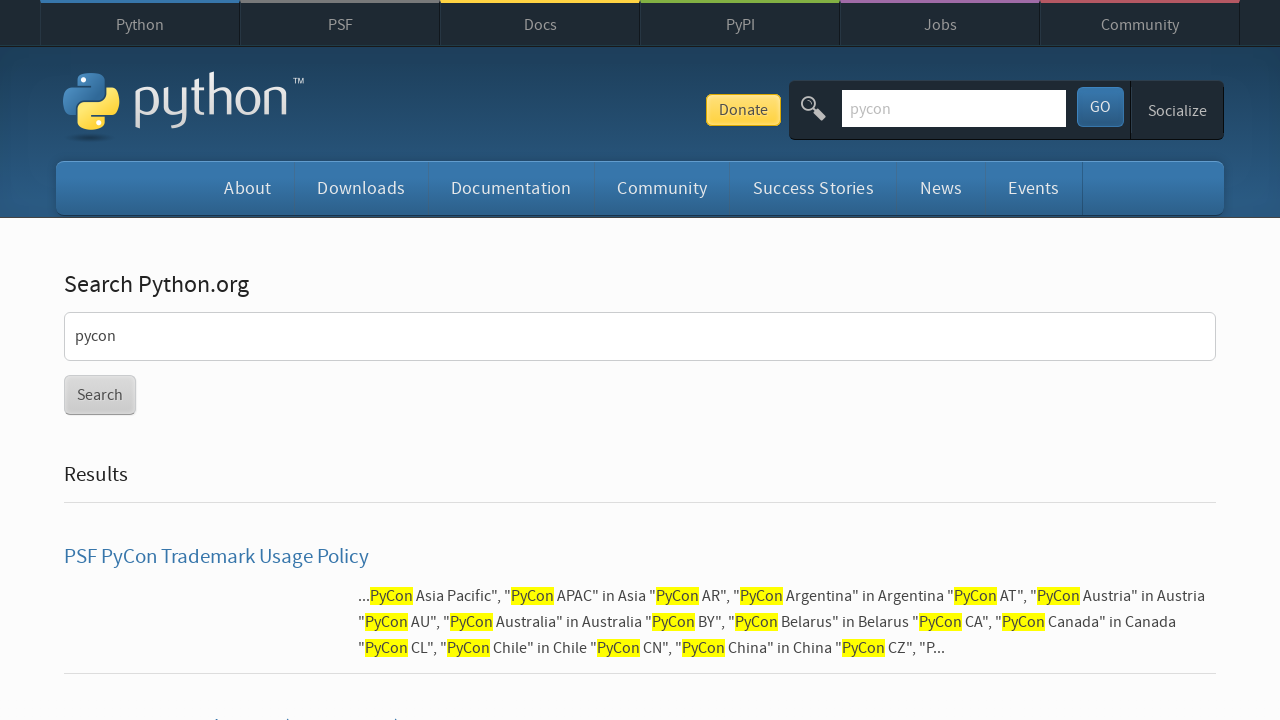